Tests the JPL Space image gallery by clicking the full image button to reveal a larger version of the featured image

Starting URL: https://data-class-jpl-space.s3.amazonaws.com/JPL_Space/index.html

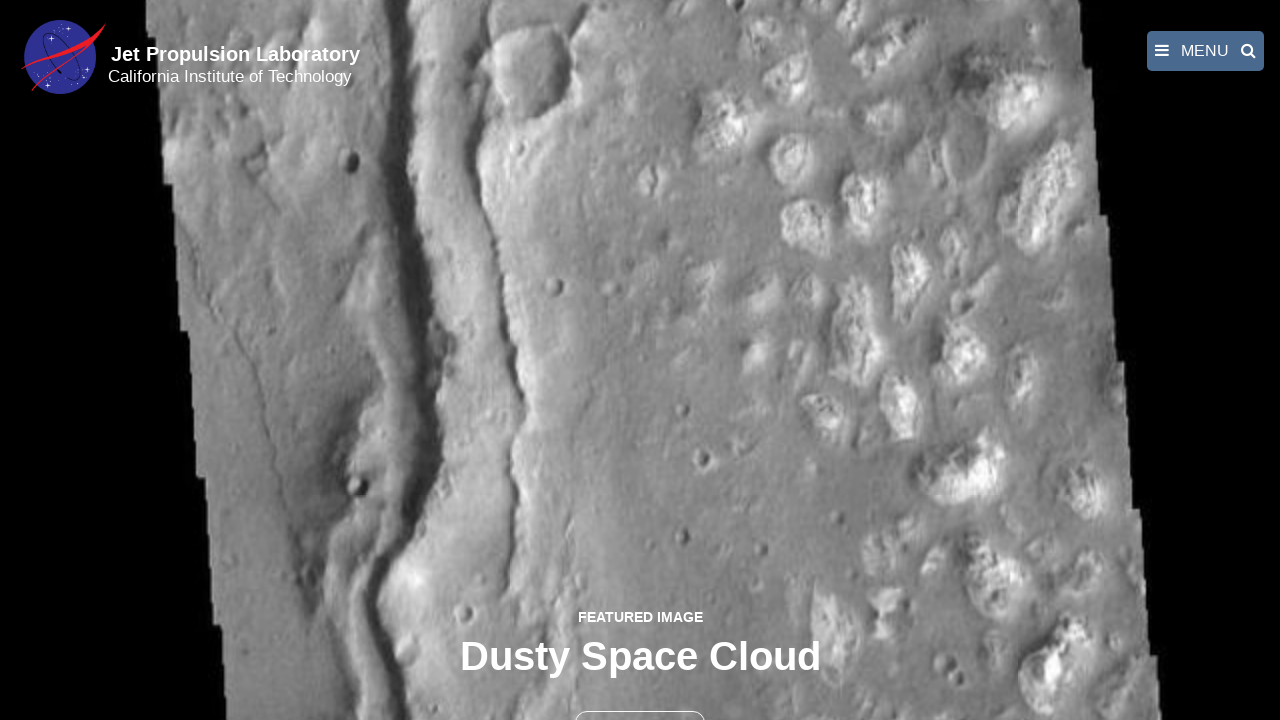

Navigated to JPL Space image gallery
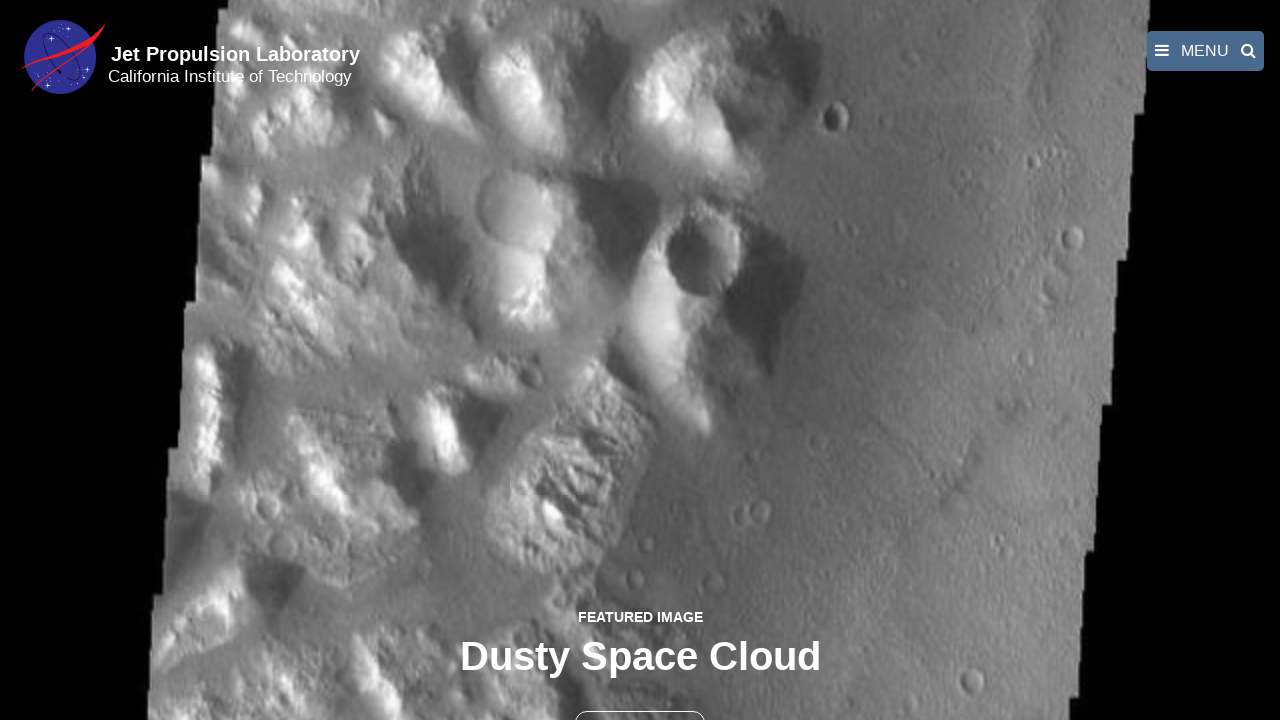

Clicked the full image button to reveal larger version of featured image at (640, 699) on button >> nth=1
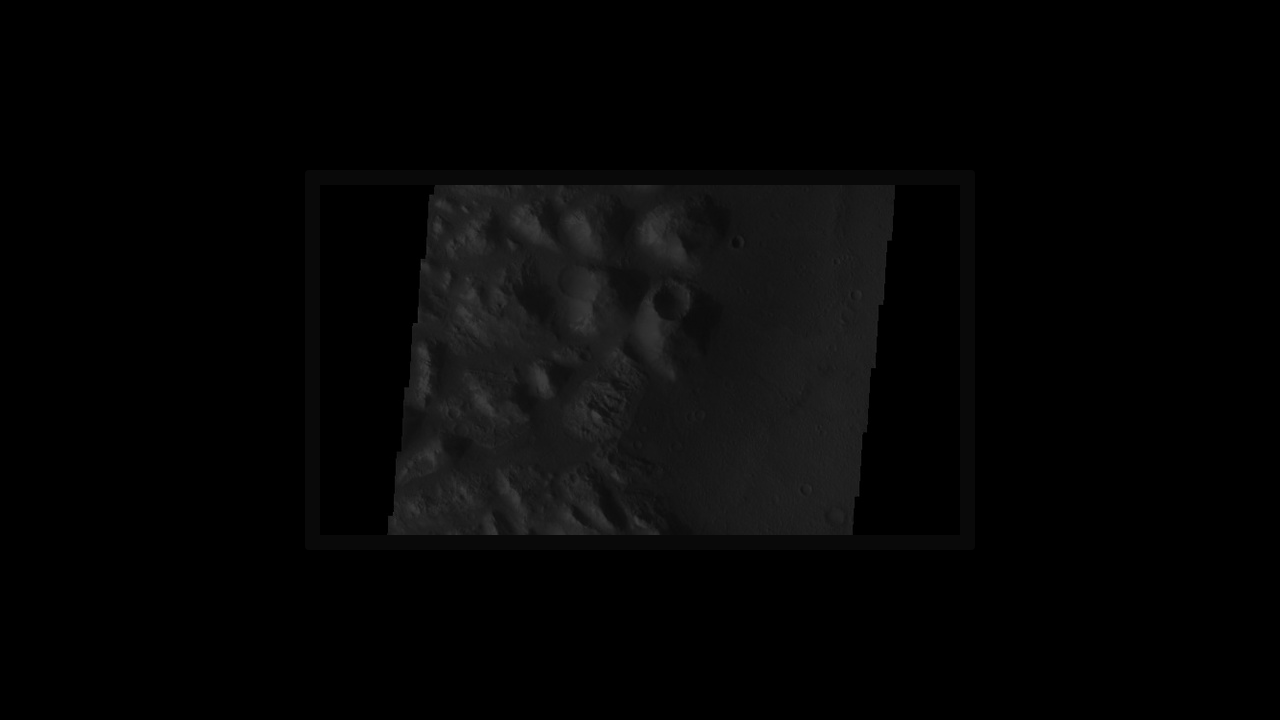

Fancybox image loaded and displayed
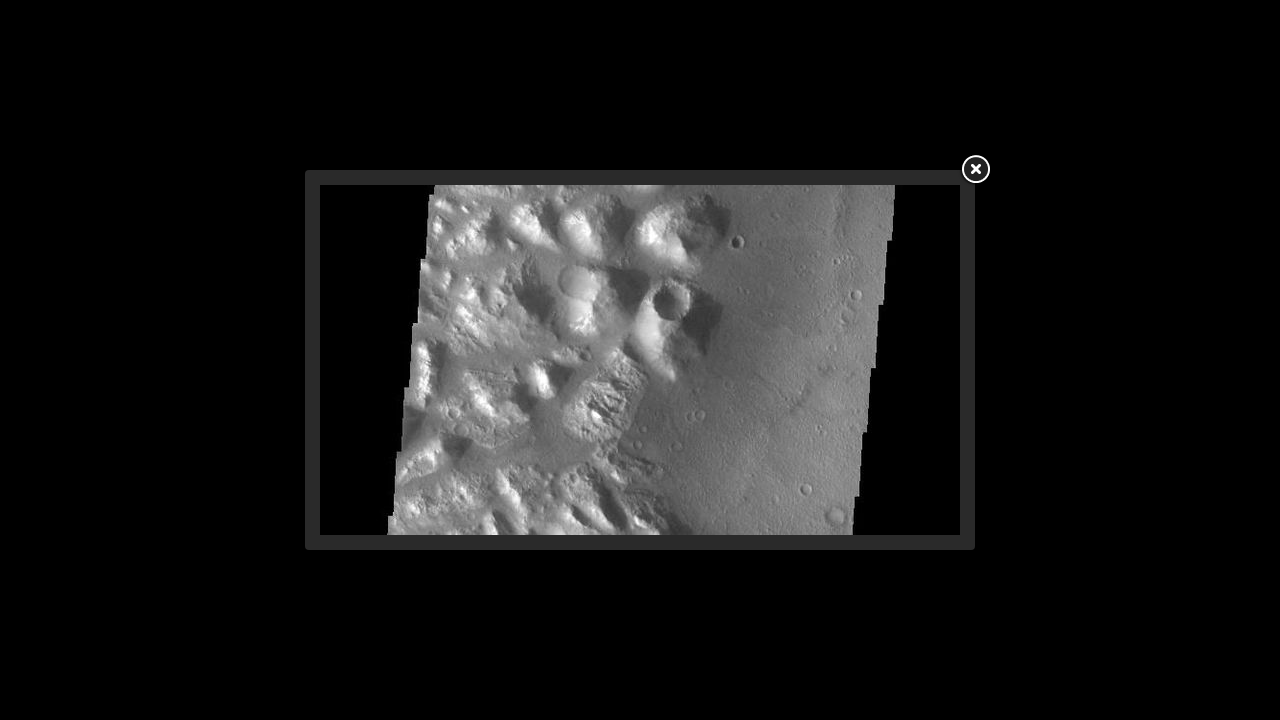

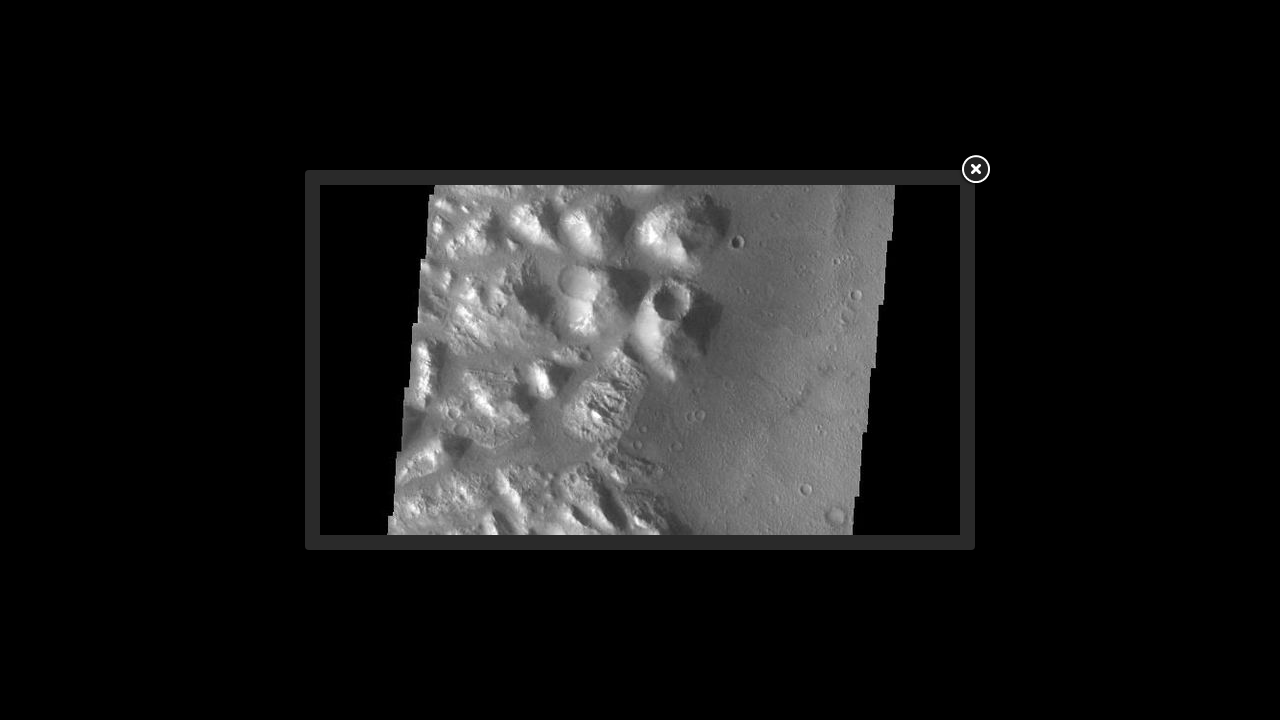